Navigates to the Python.org homepage and waits for the page to fully load

Starting URL: https://python.org

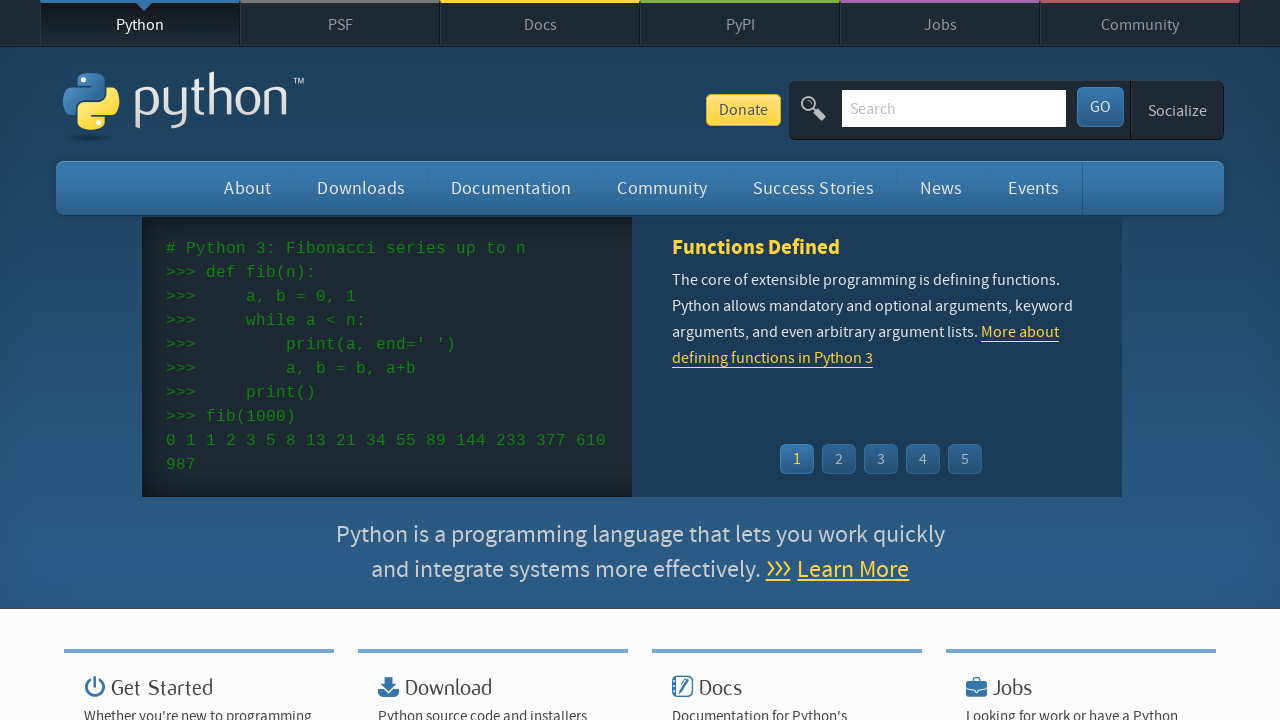

Navigated to Python.org homepage
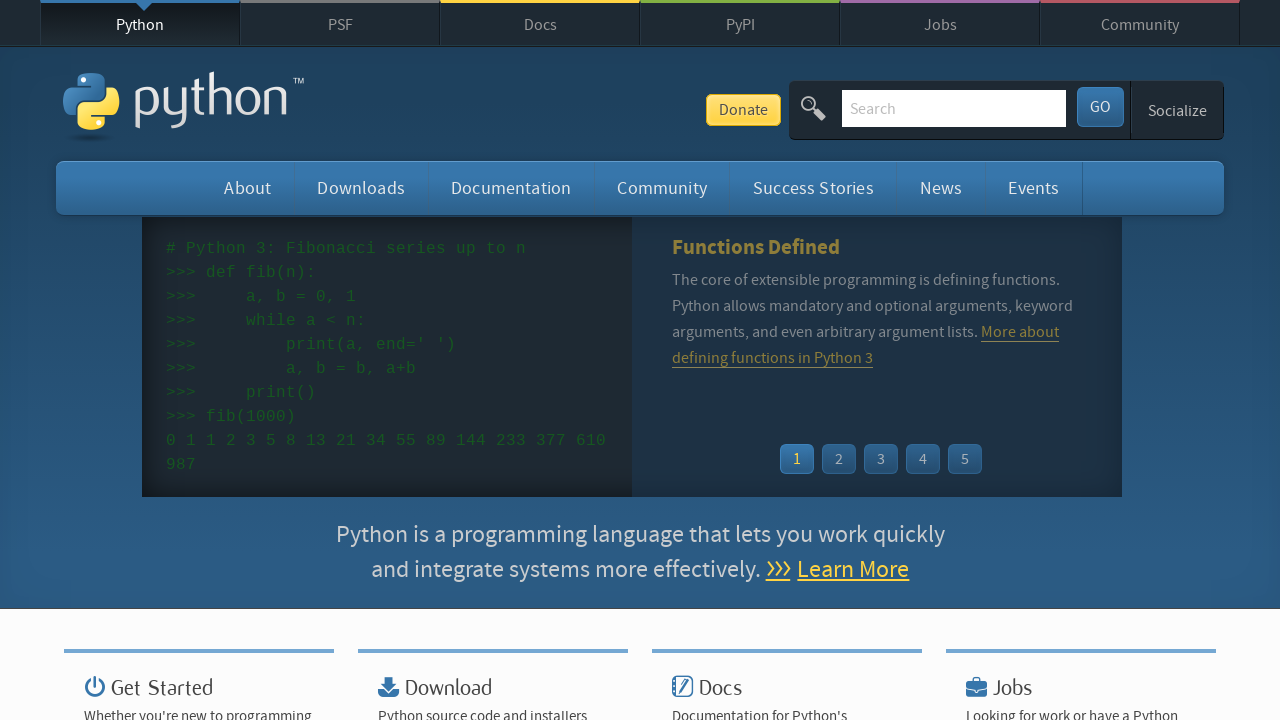

Page DOM content fully loaded
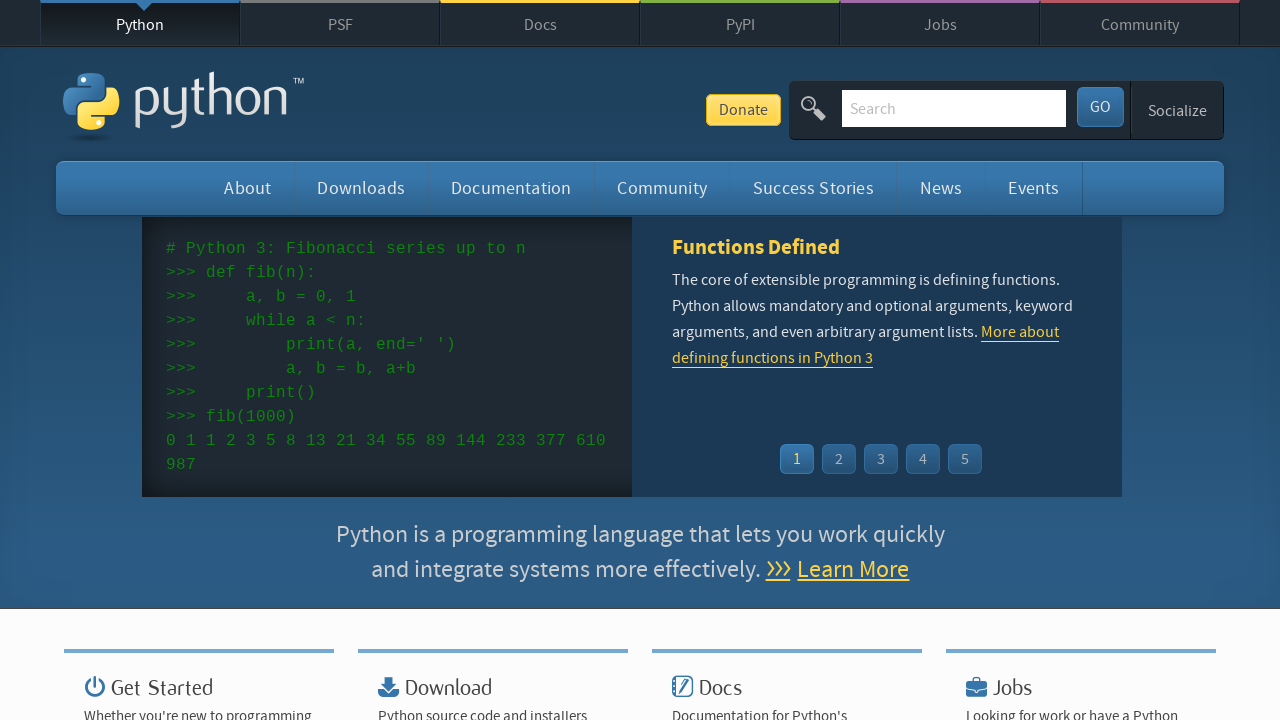

Content element found, page fully loaded
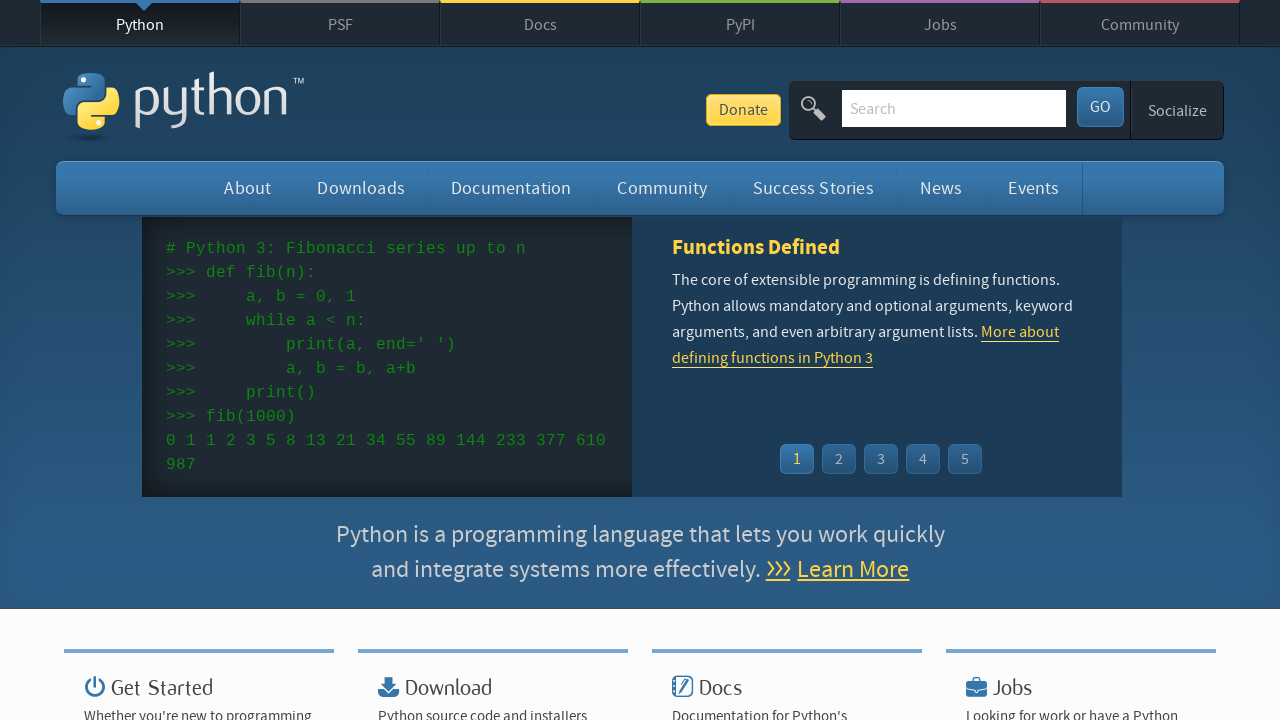

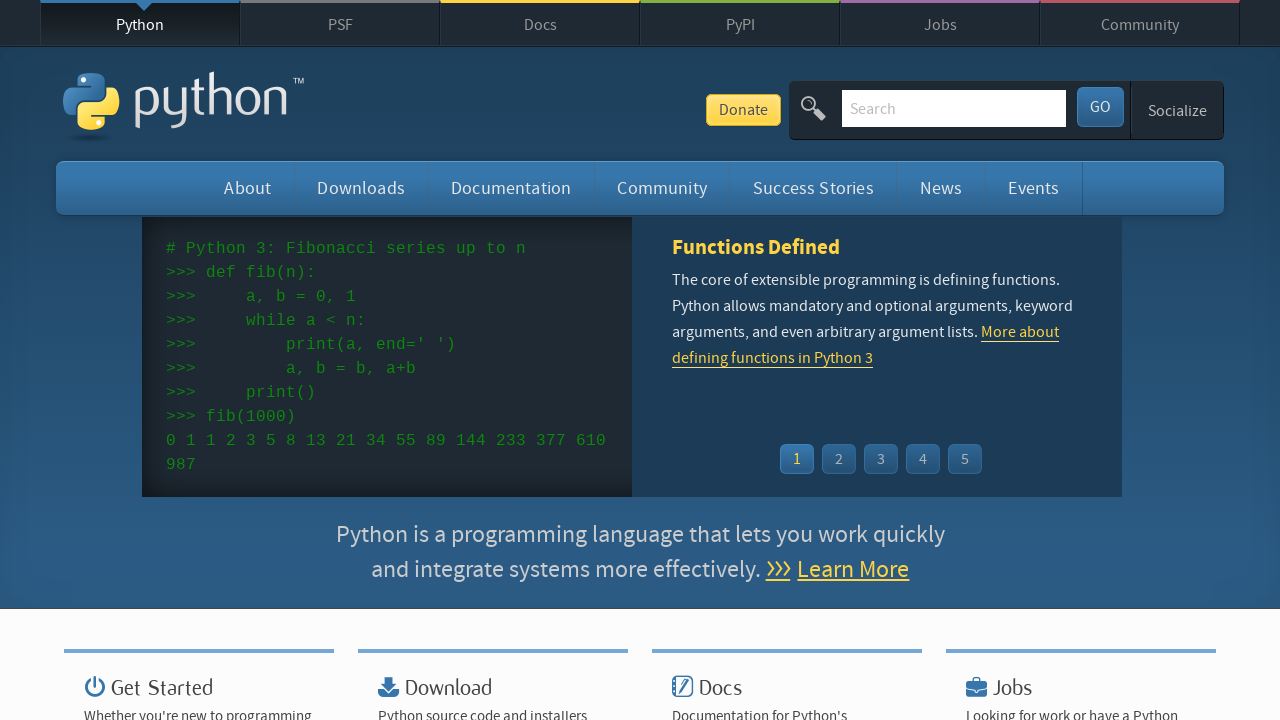